Tests page scrolling and navigation on the Selenium documentation website by scrolling to the News section and interacting with it

Starting URL: https://www.selenium.dev/

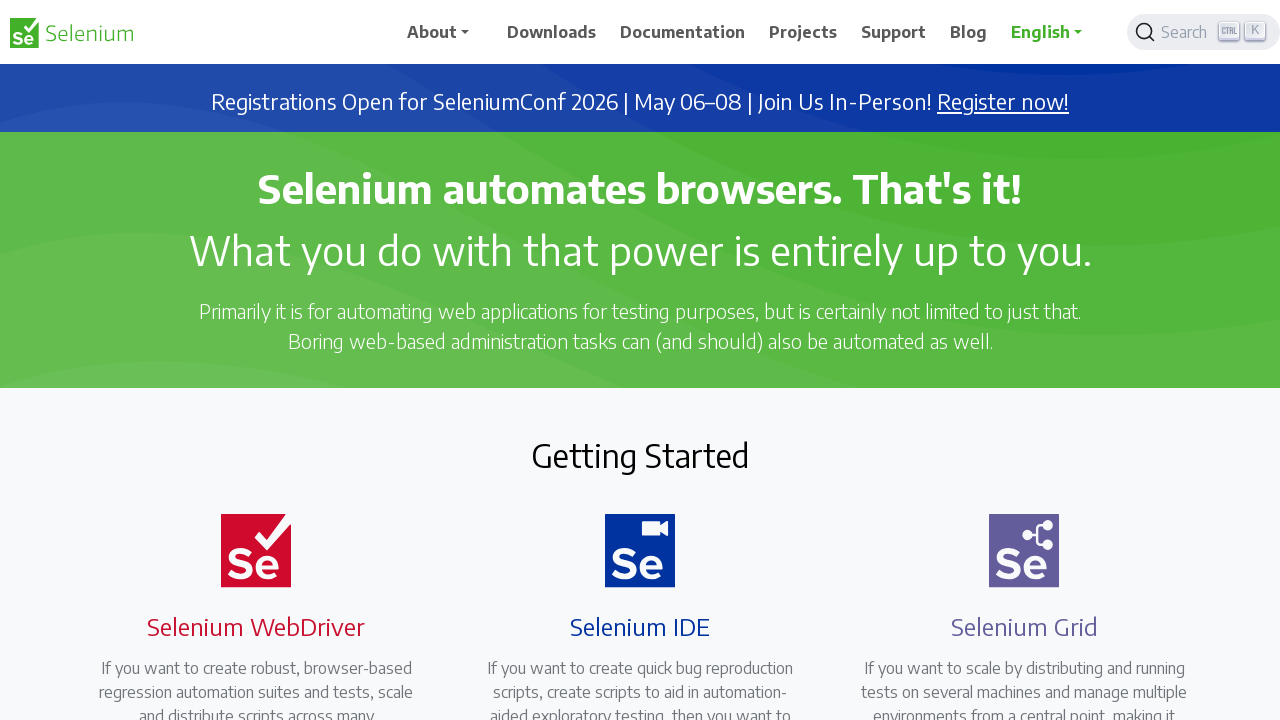

Scrolled page to 1400px to view News section
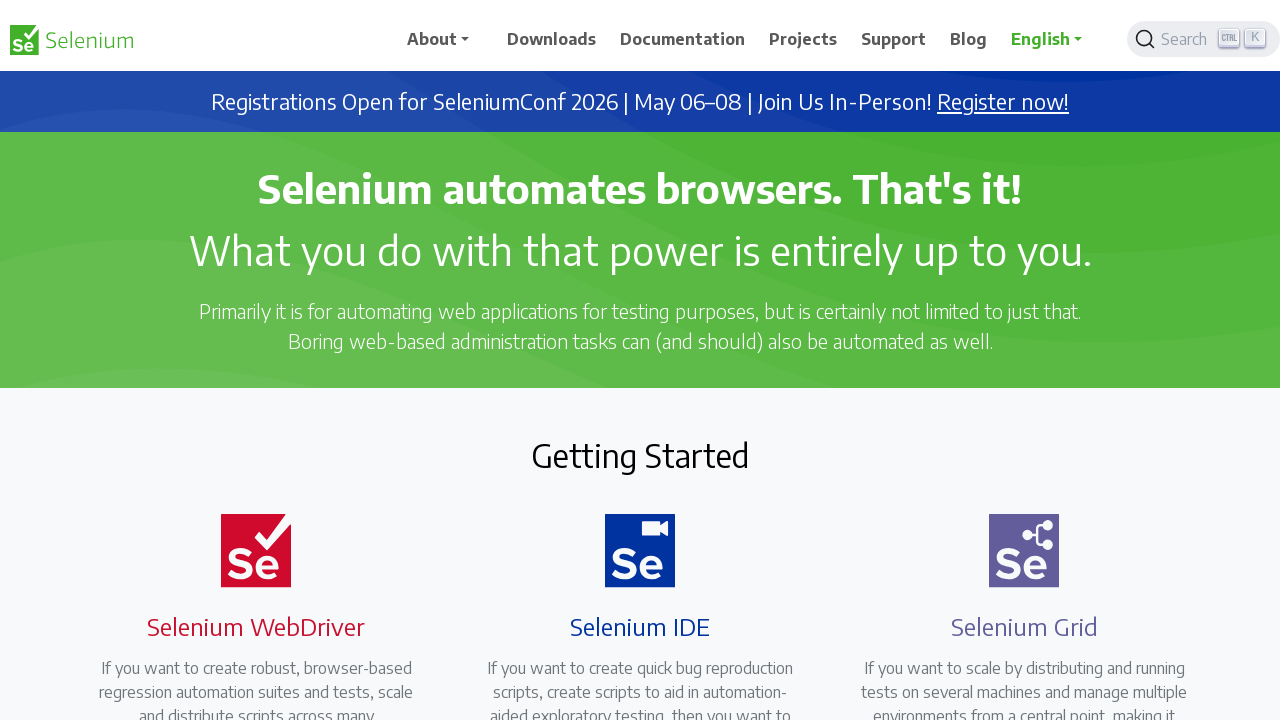

Located News heading element
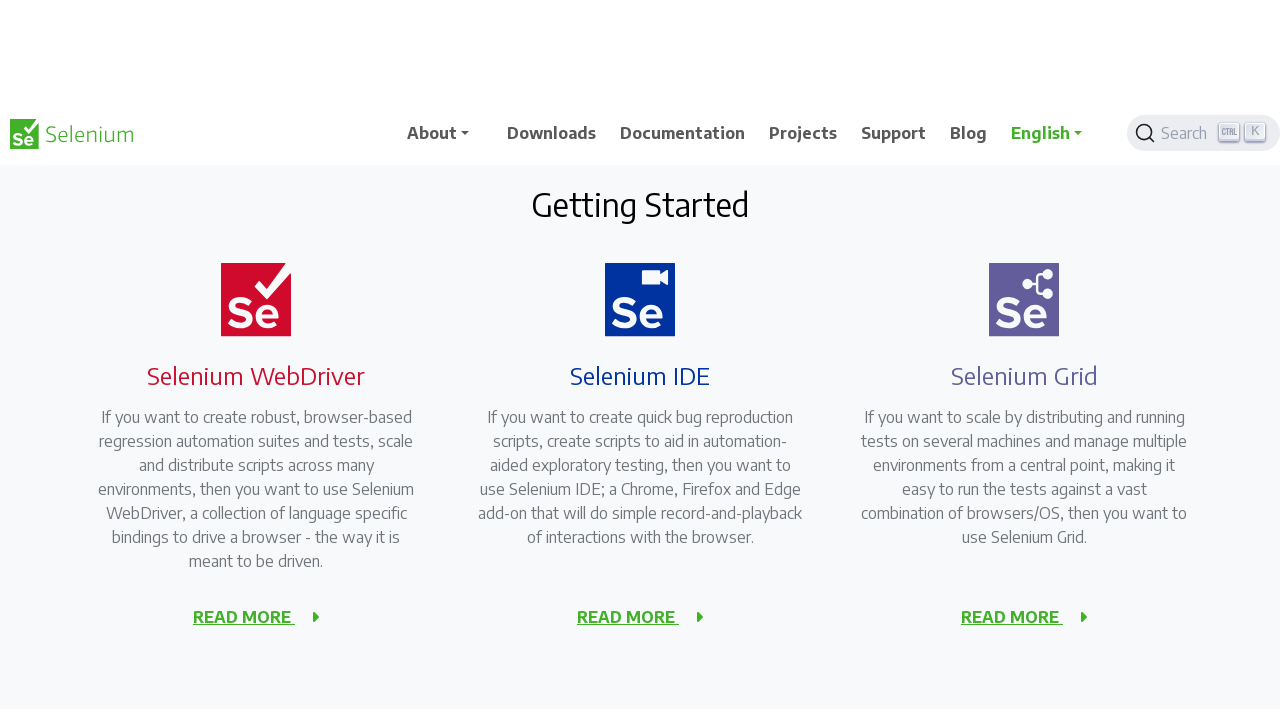

Waited 2 seconds for News element to be fully visible
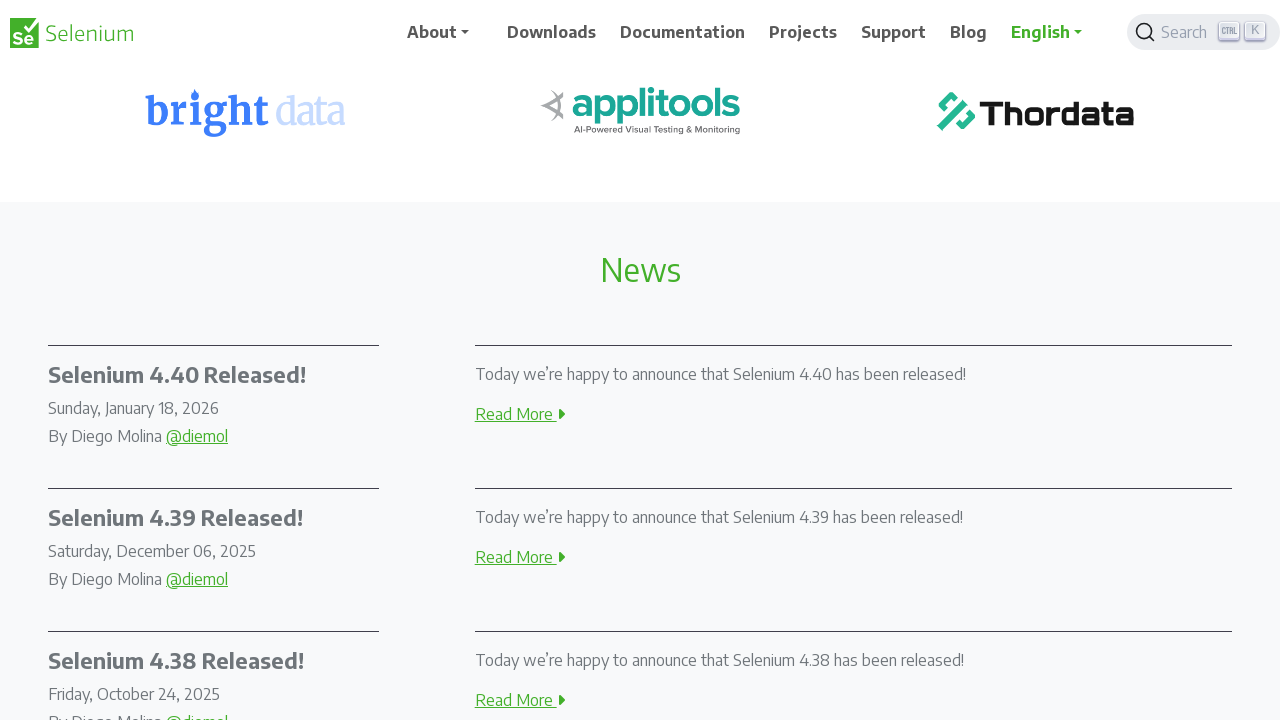

Right-clicked on News heading element at (640, 270) on xpath=//h2[text()='News']
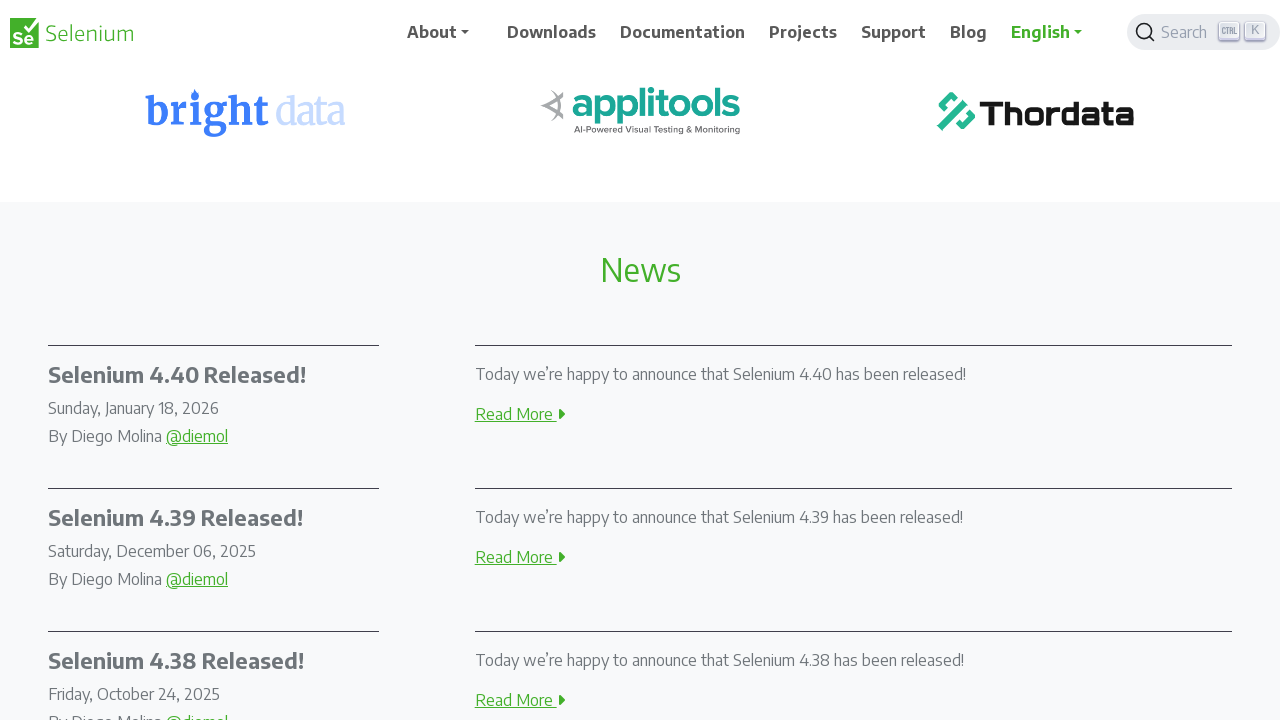

Waited 2 seconds before pressing PageDown
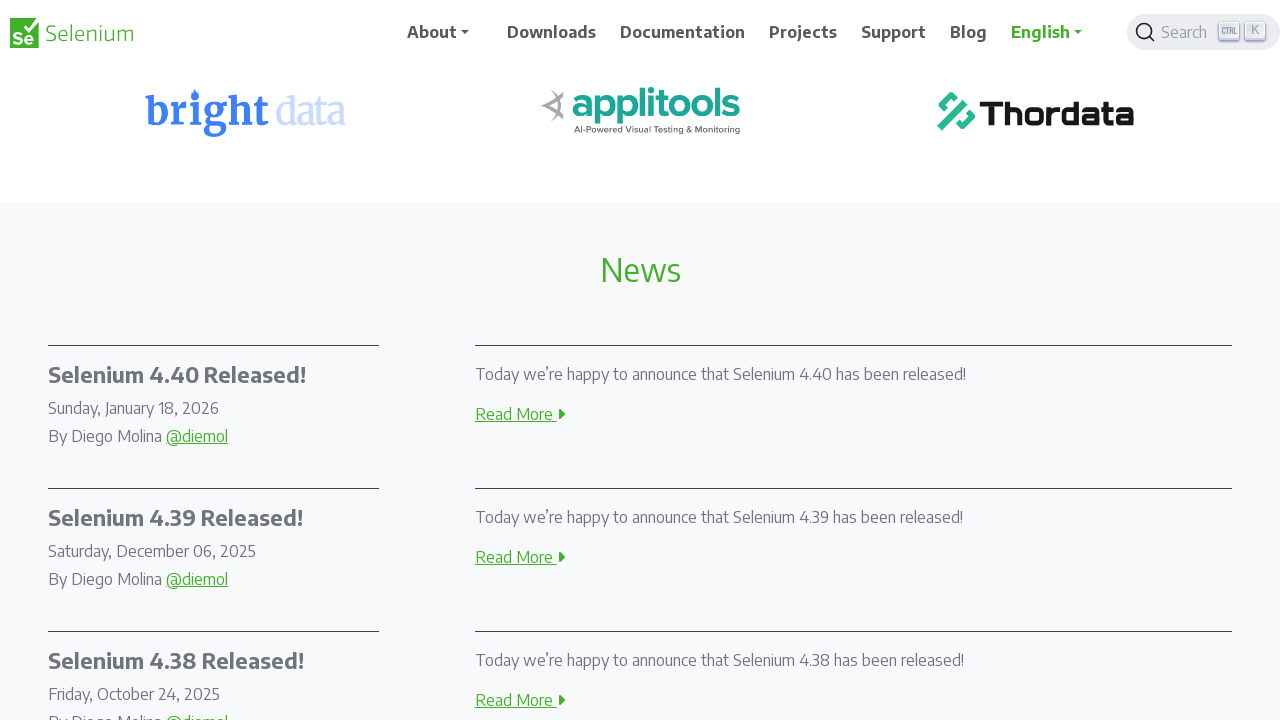

Pressed PageDown key
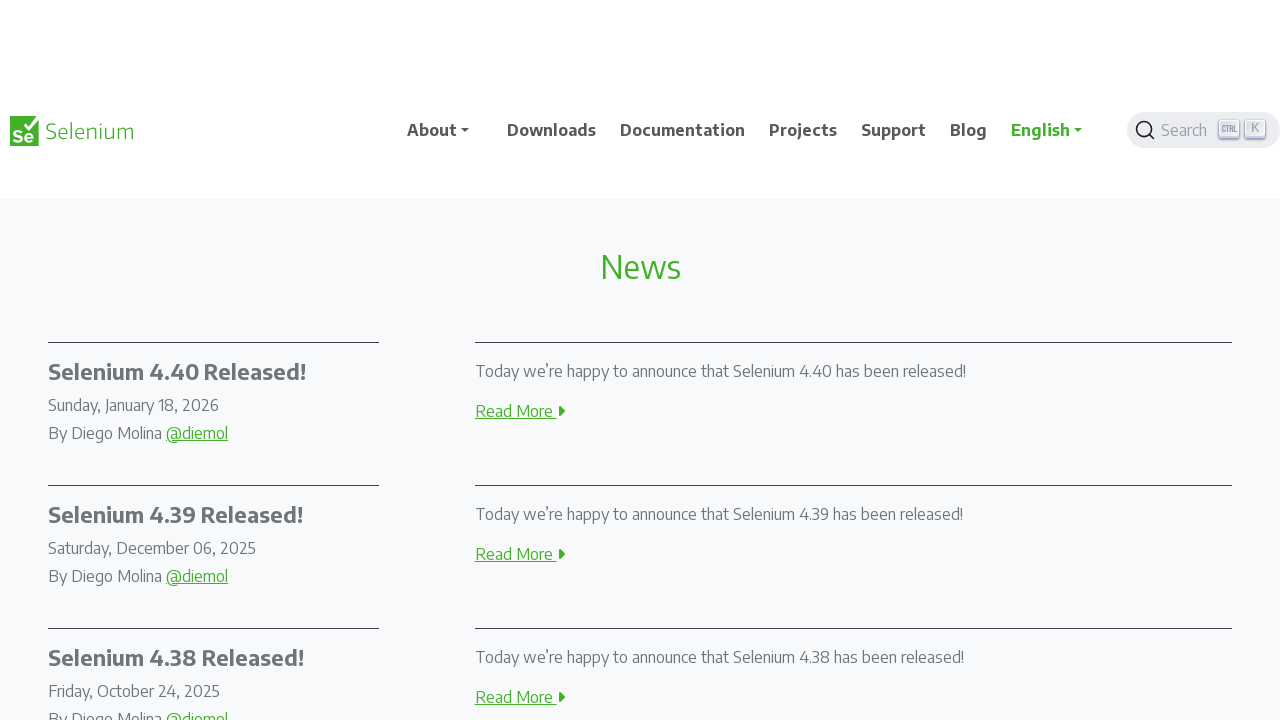

Pressed PageDown key again
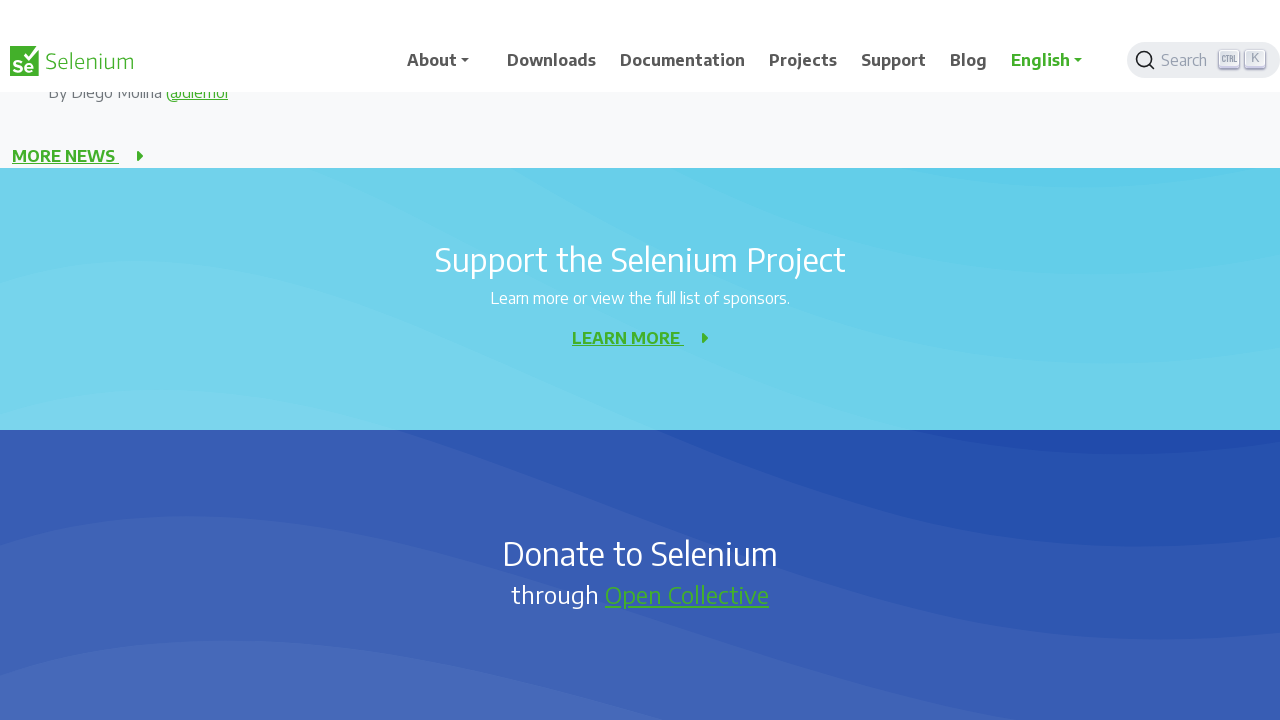

Waited 2 seconds before pressing PageDown
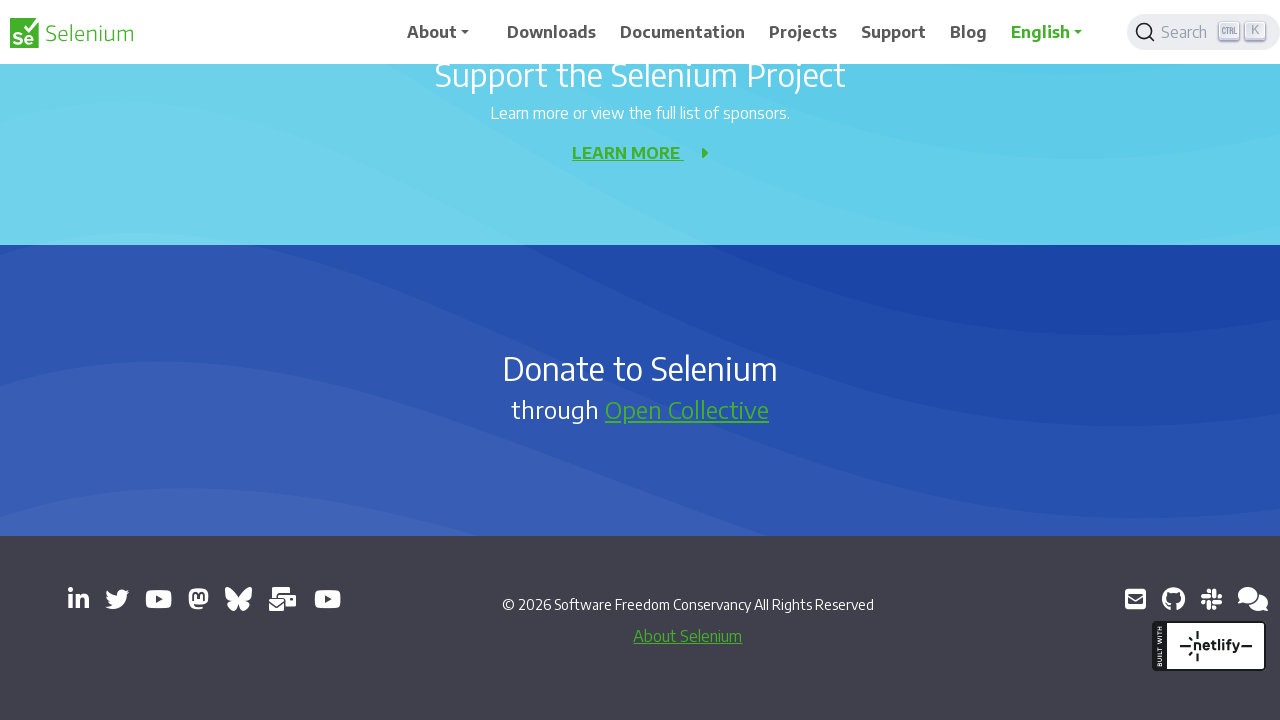

Pressed PageDown key
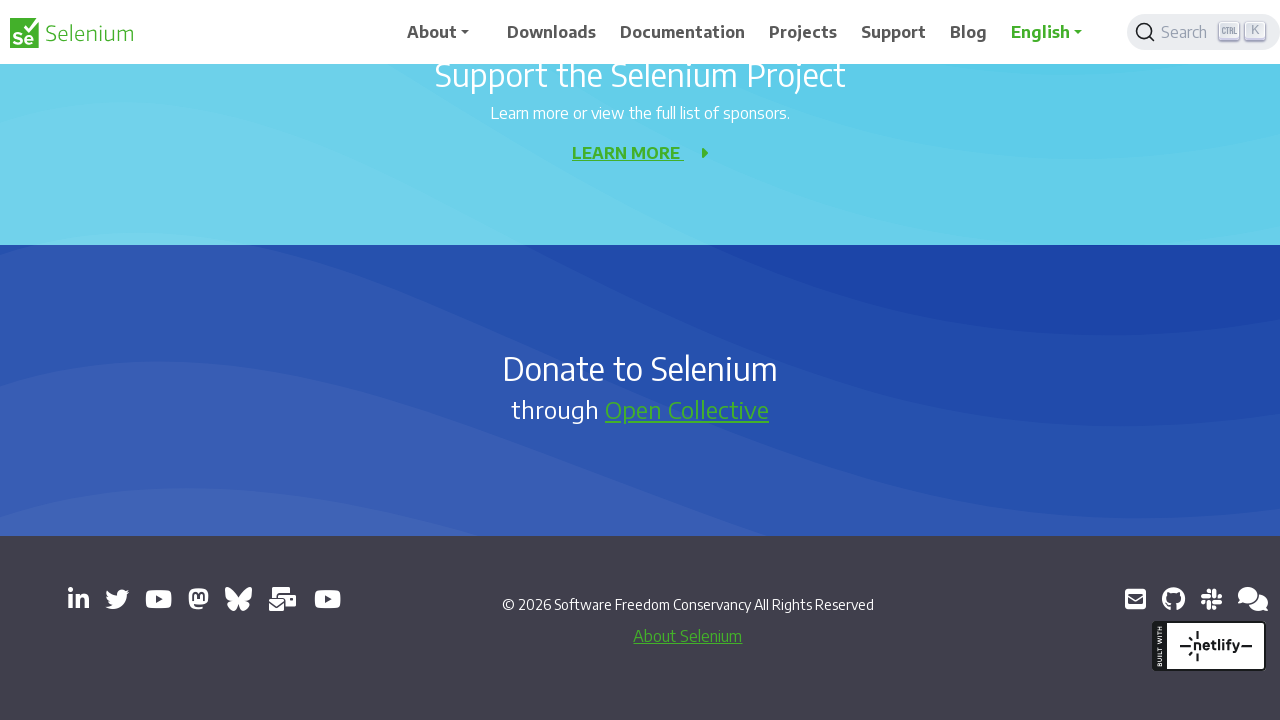

Pressed PageDown key again
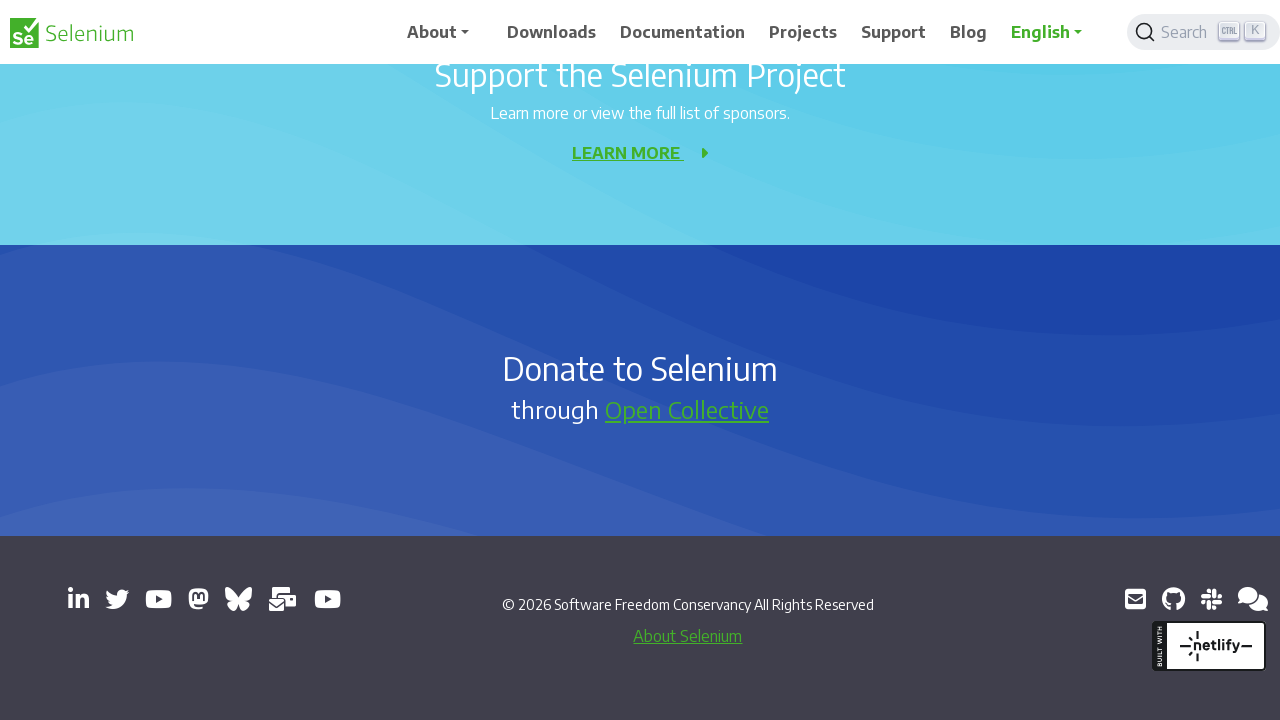

Waited 2 seconds before pressing PageDown
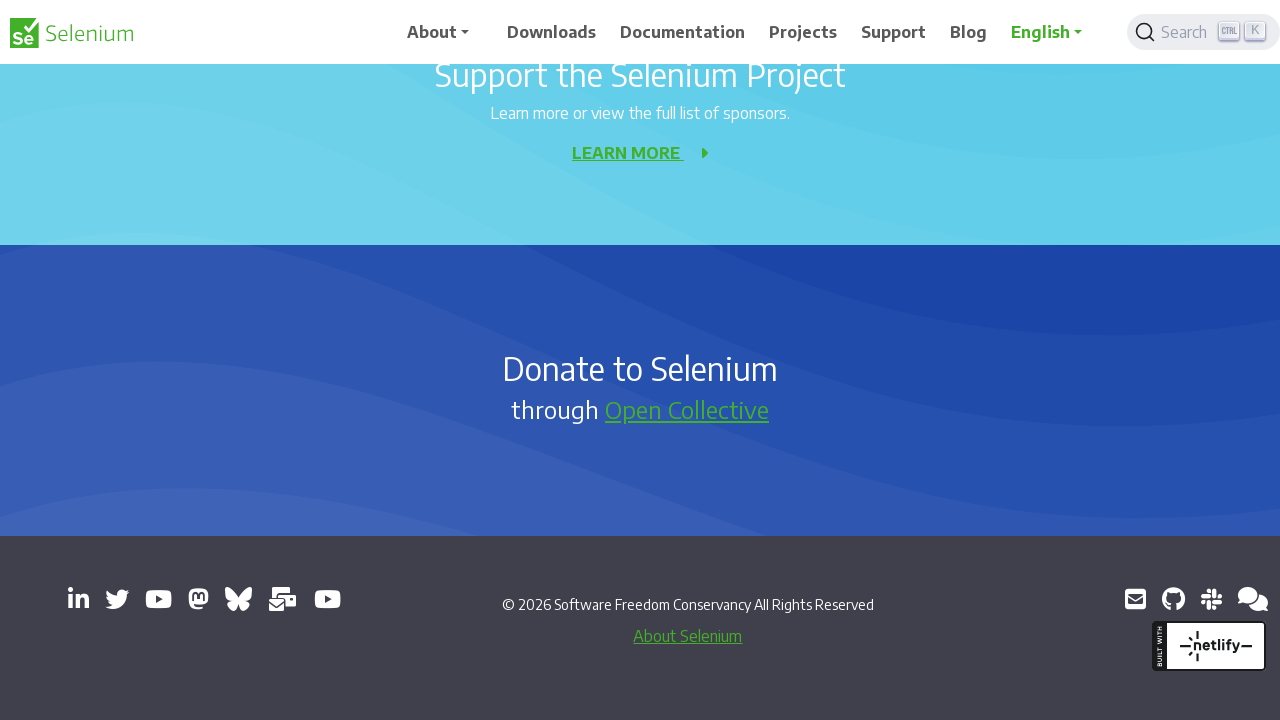

Pressed PageDown key
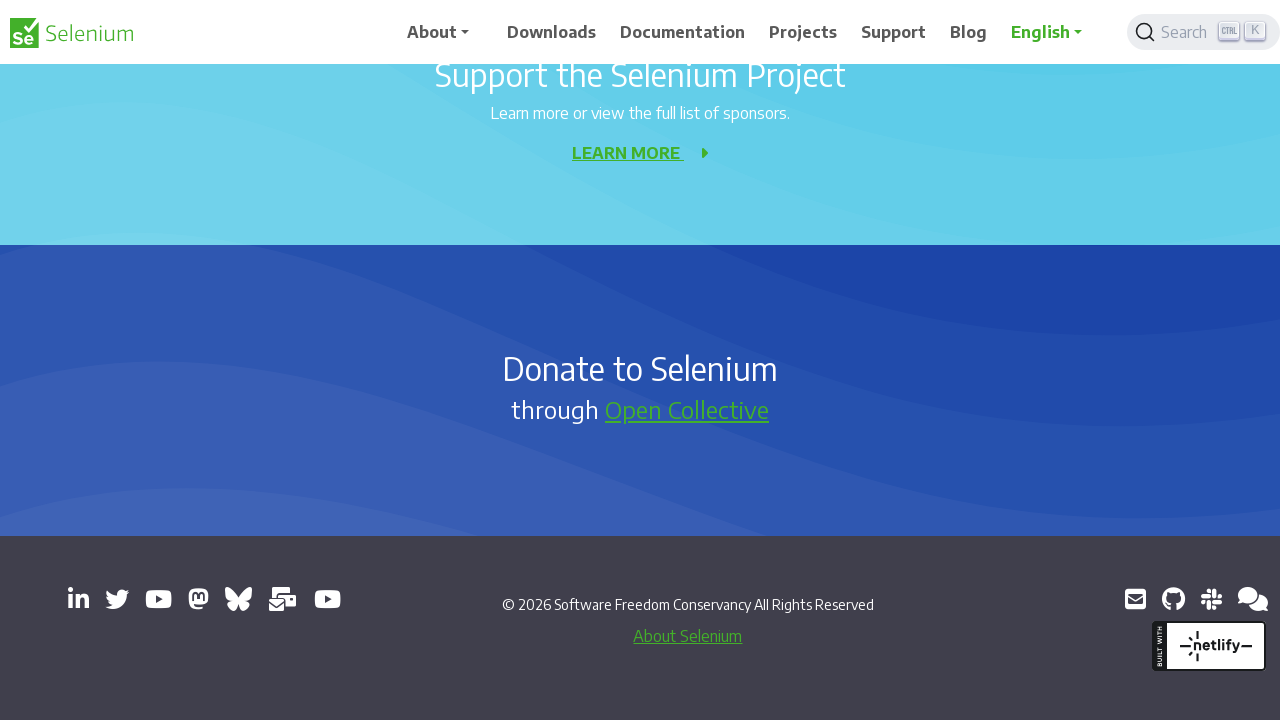

Pressed PageDown key again
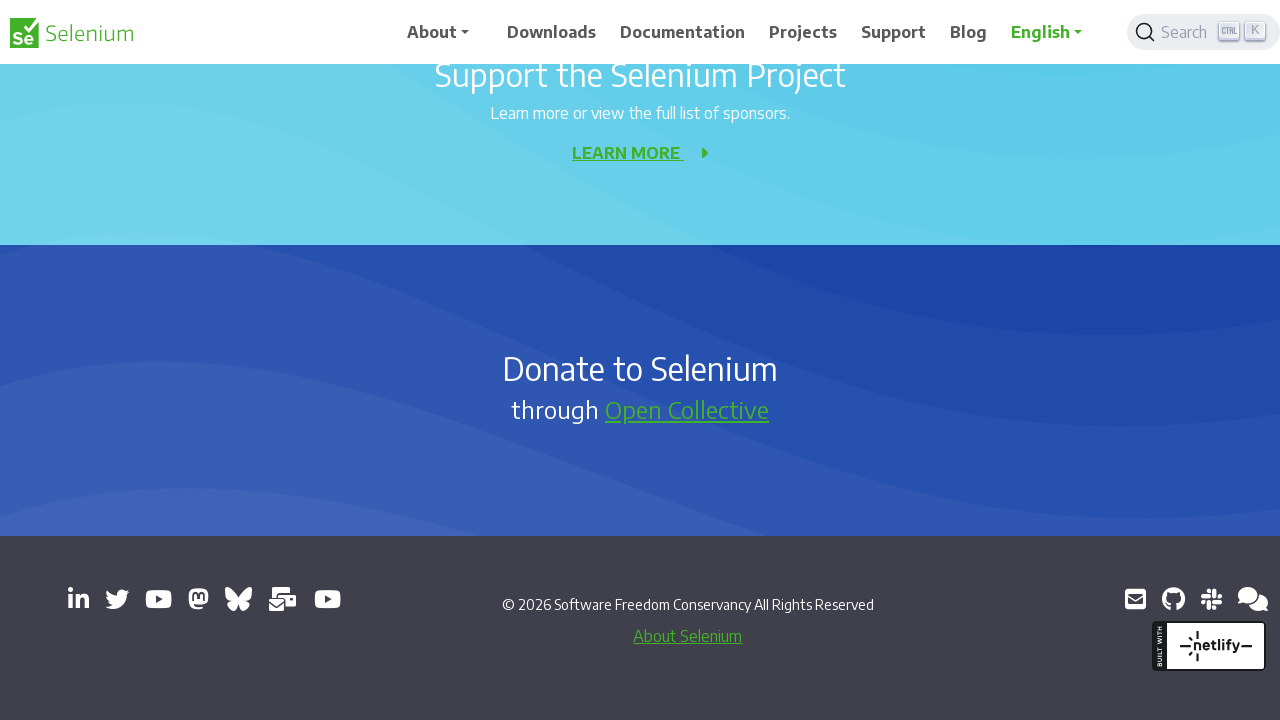

Waited 2 seconds before pressing PageDown
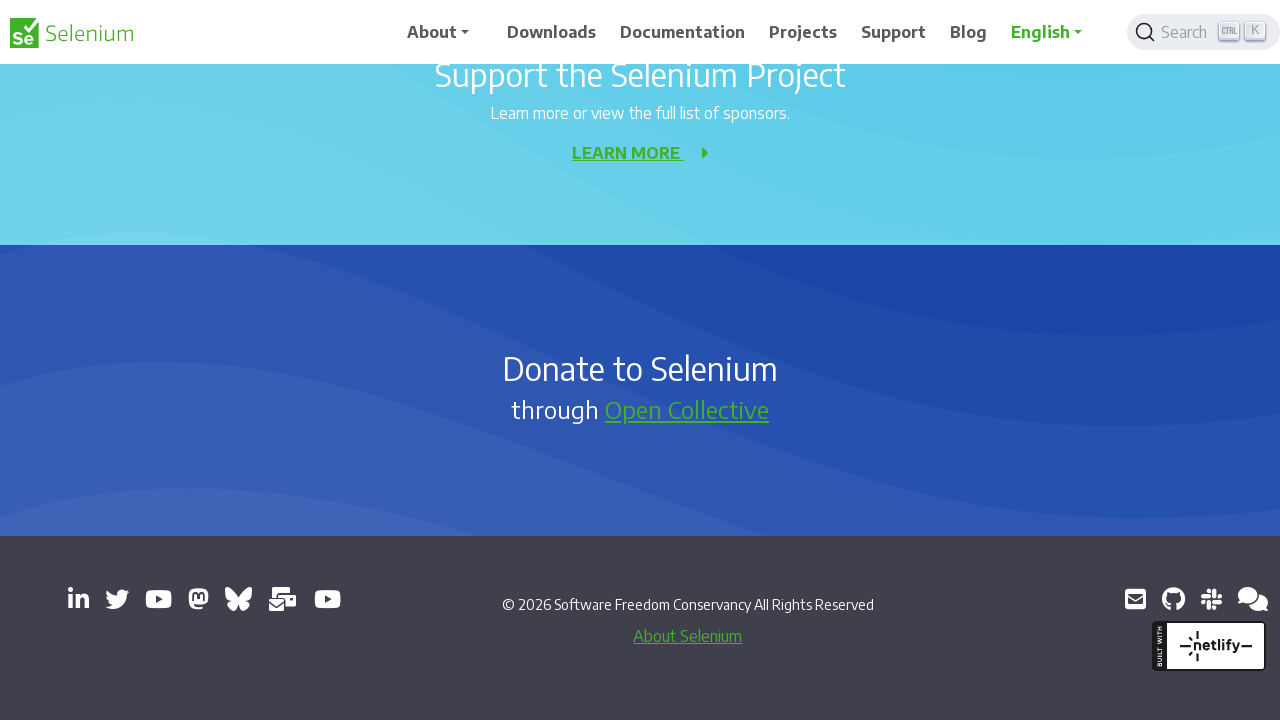

Pressed PageDown key
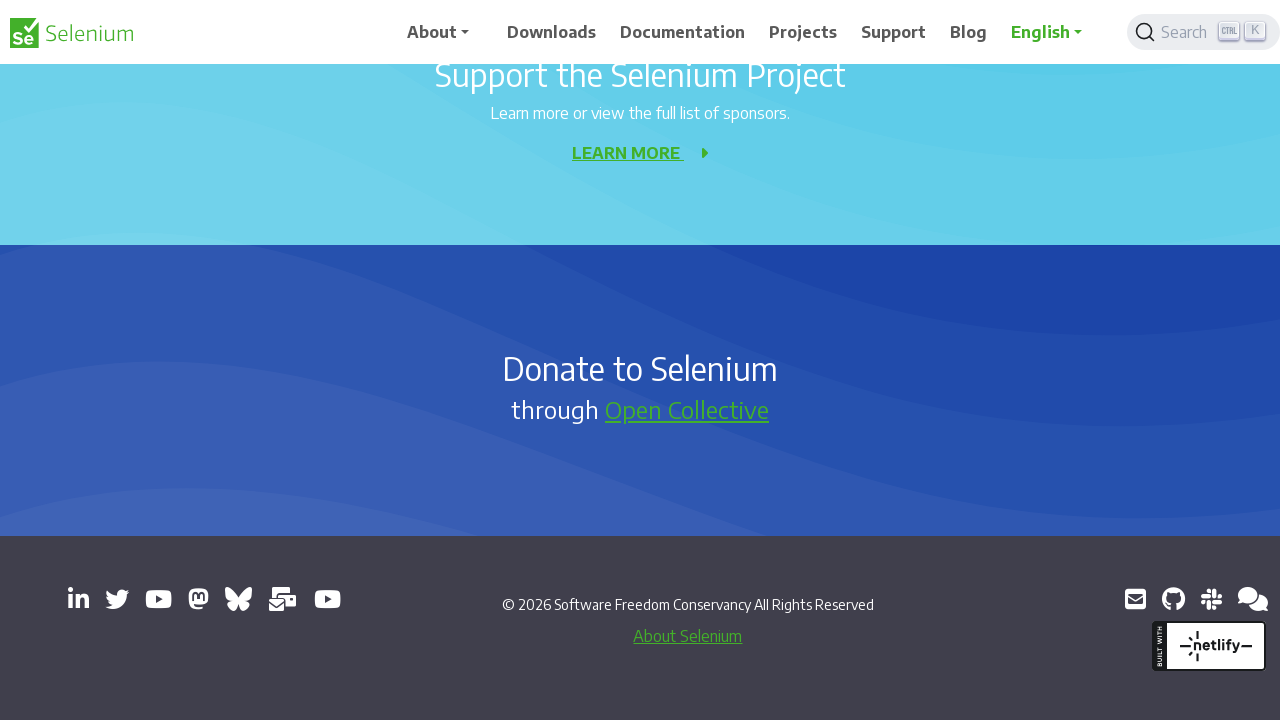

Pressed PageDown key again
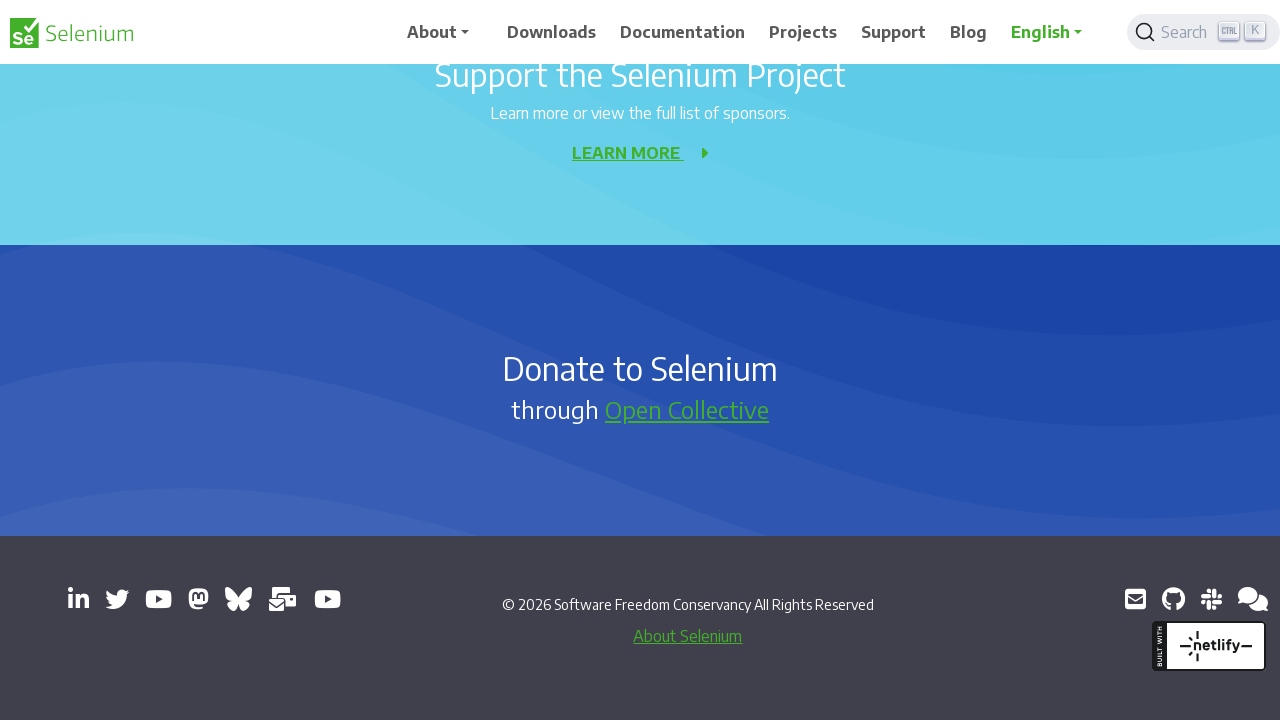

Waited 2 seconds before pressing PageDown
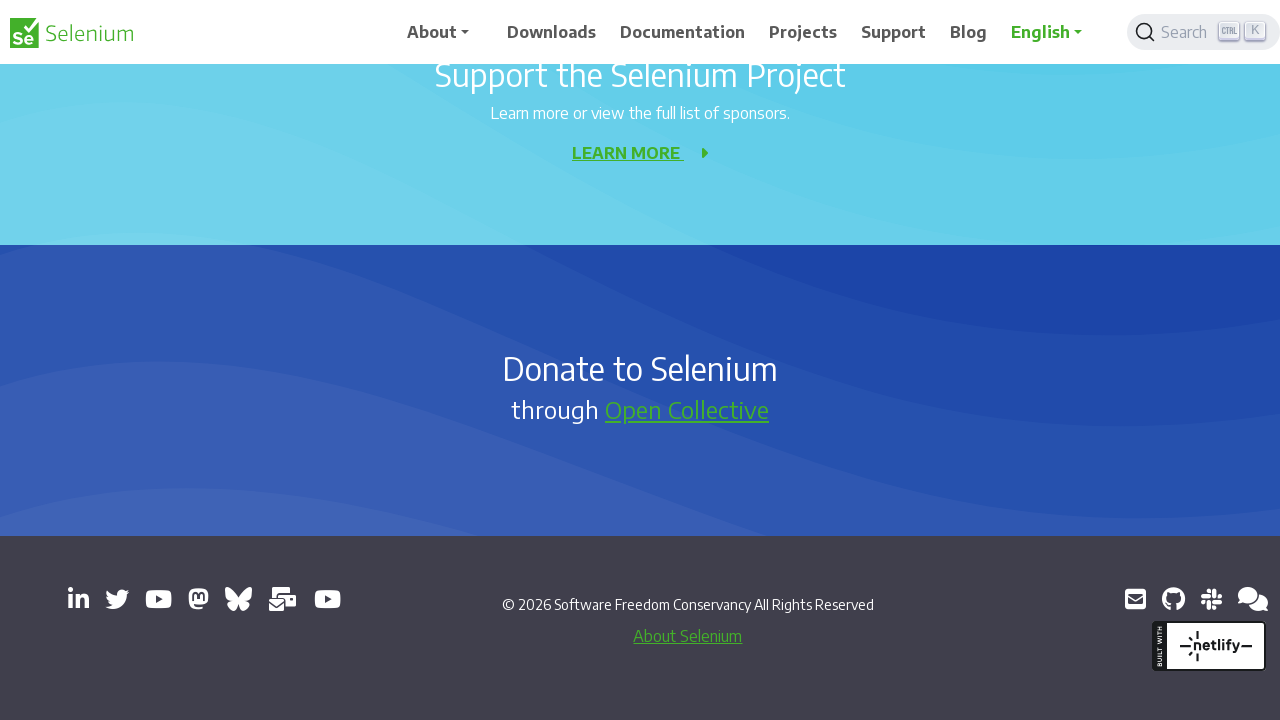

Pressed PageDown key
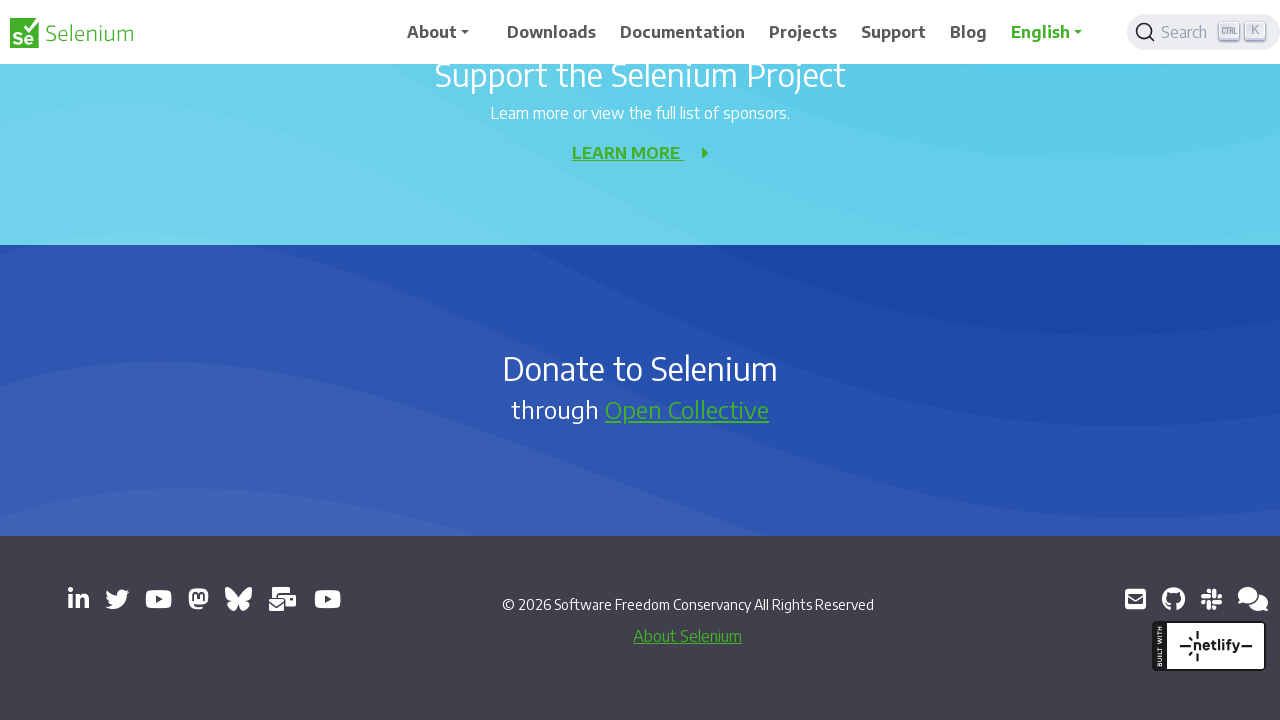

Pressed PageDown key again
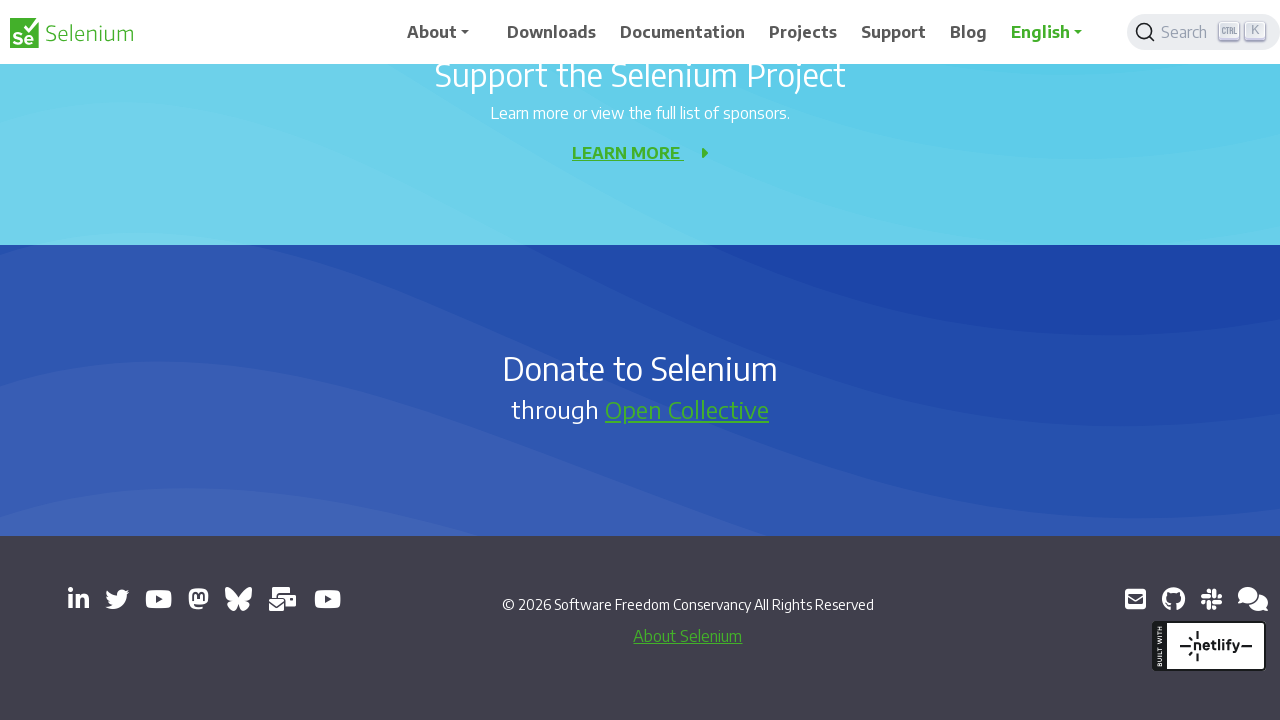

Waited 2 seconds before pressing PageDown
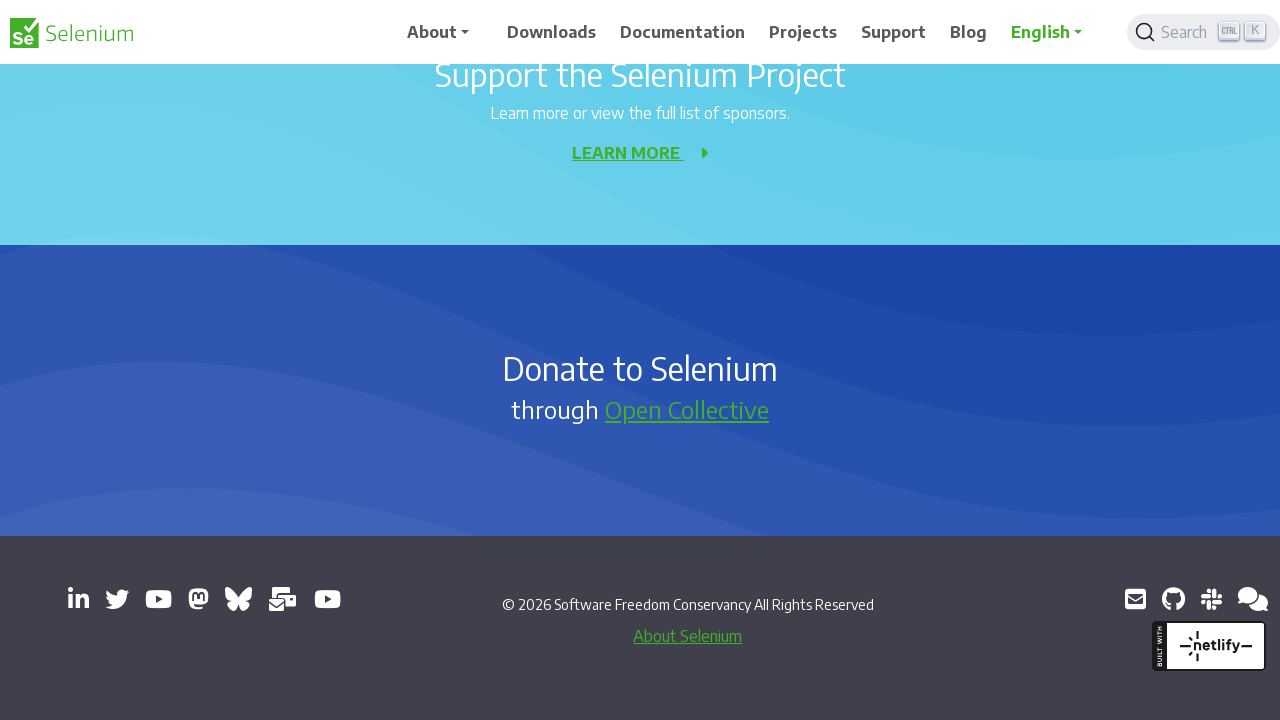

Pressed PageDown key
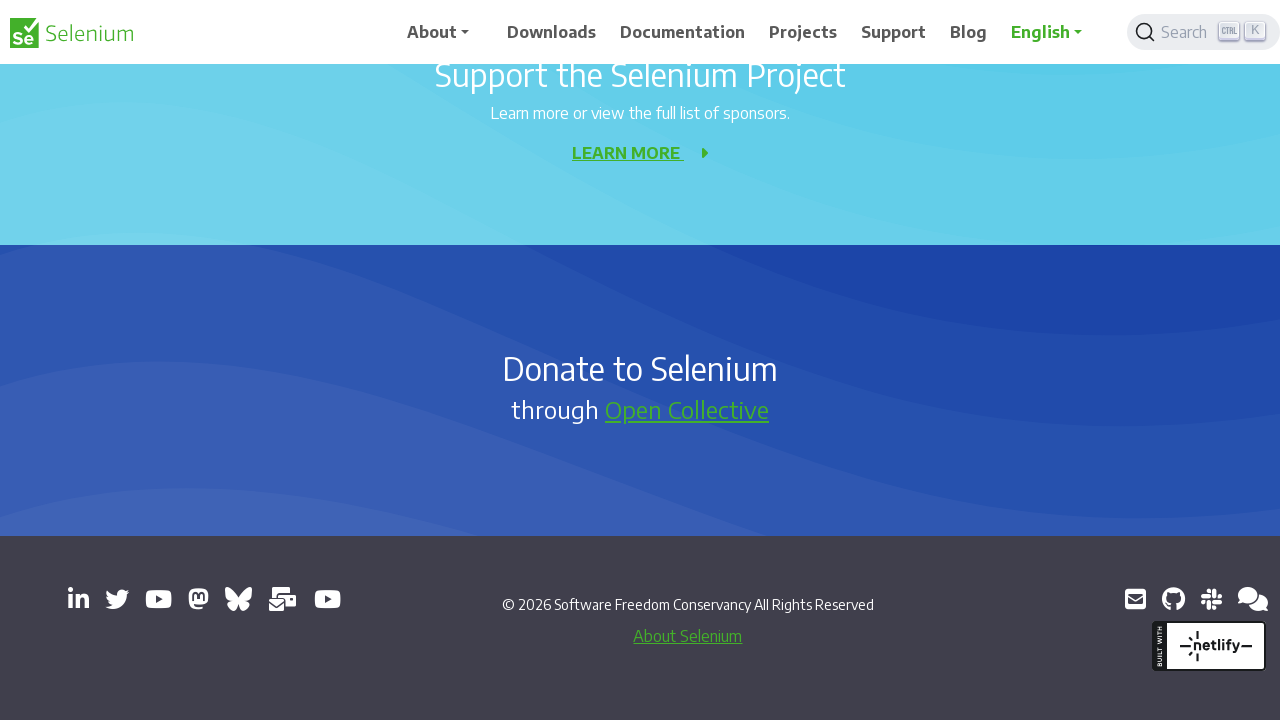

Pressed PageDown key again
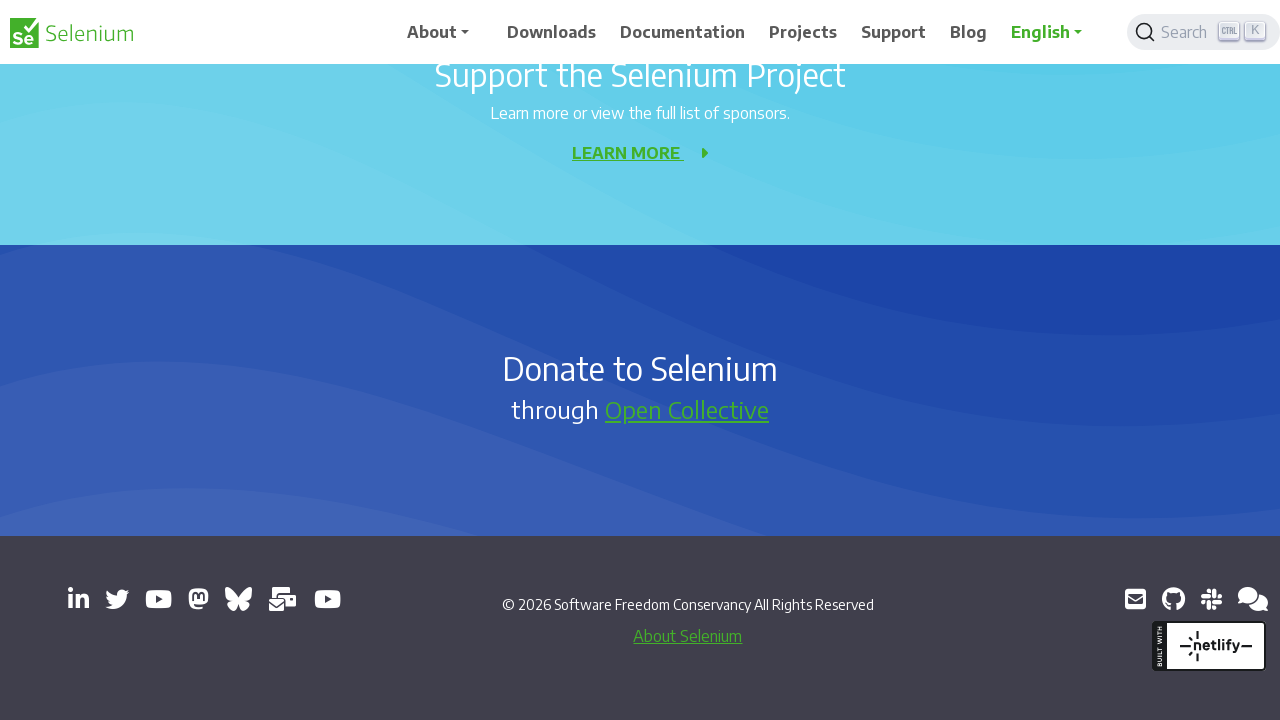

Waited 2 seconds before pressing PageDown
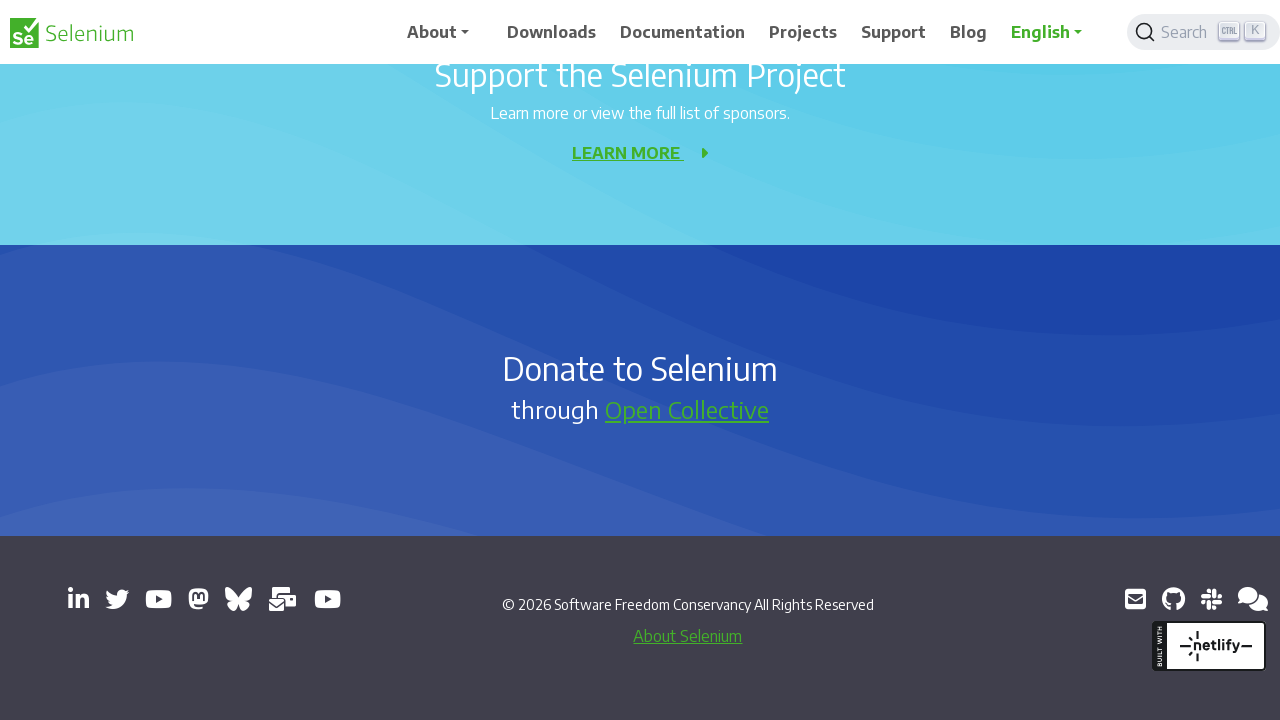

Pressed PageDown key
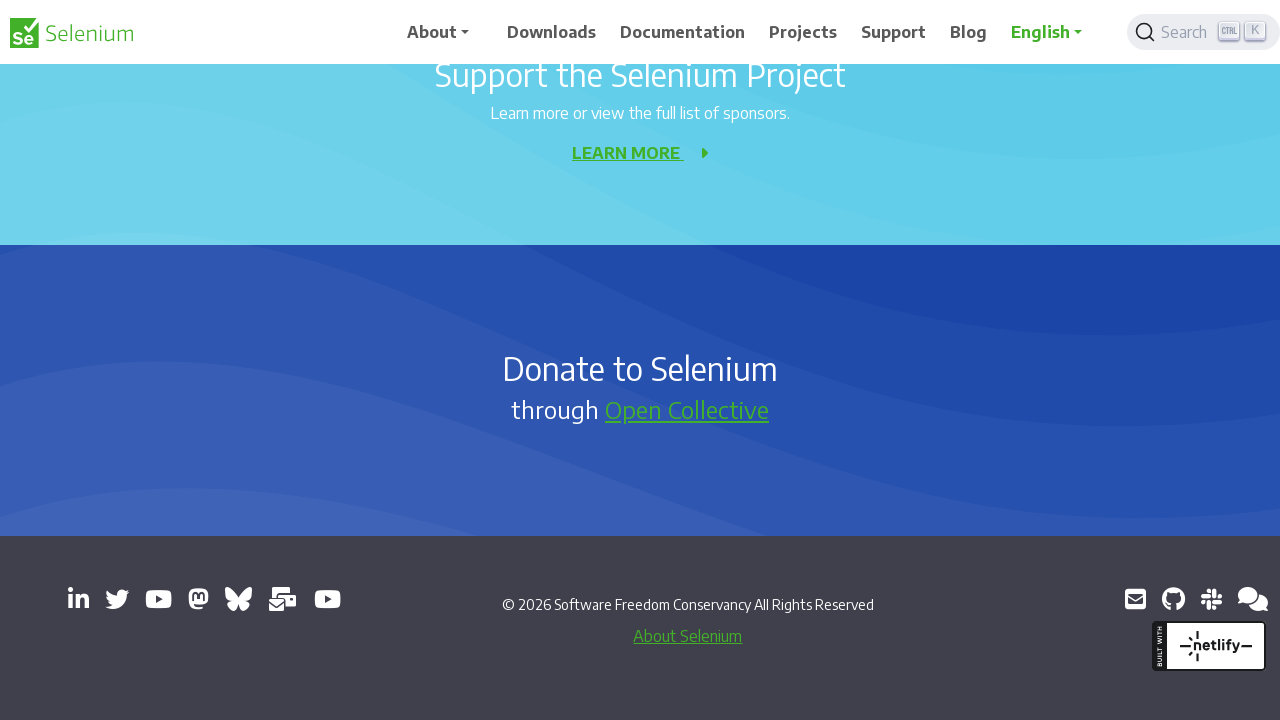

Pressed PageDown key again
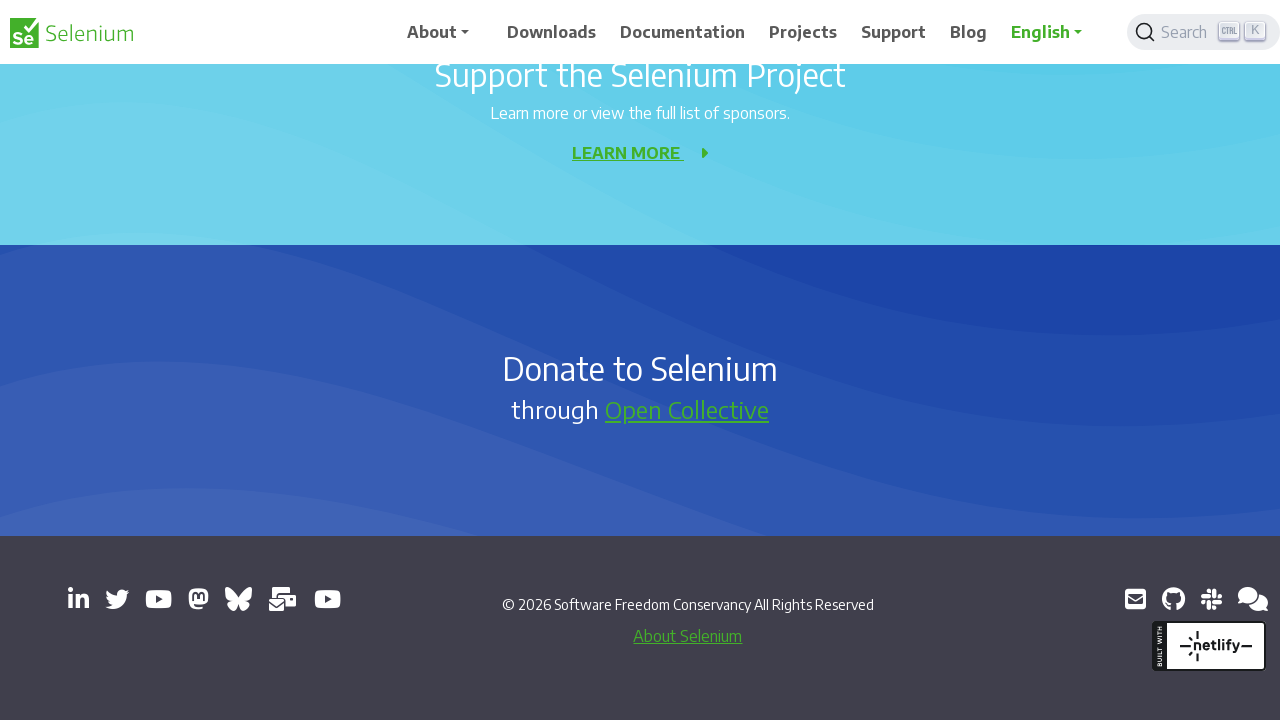

Waited 2 seconds before pressing PageDown
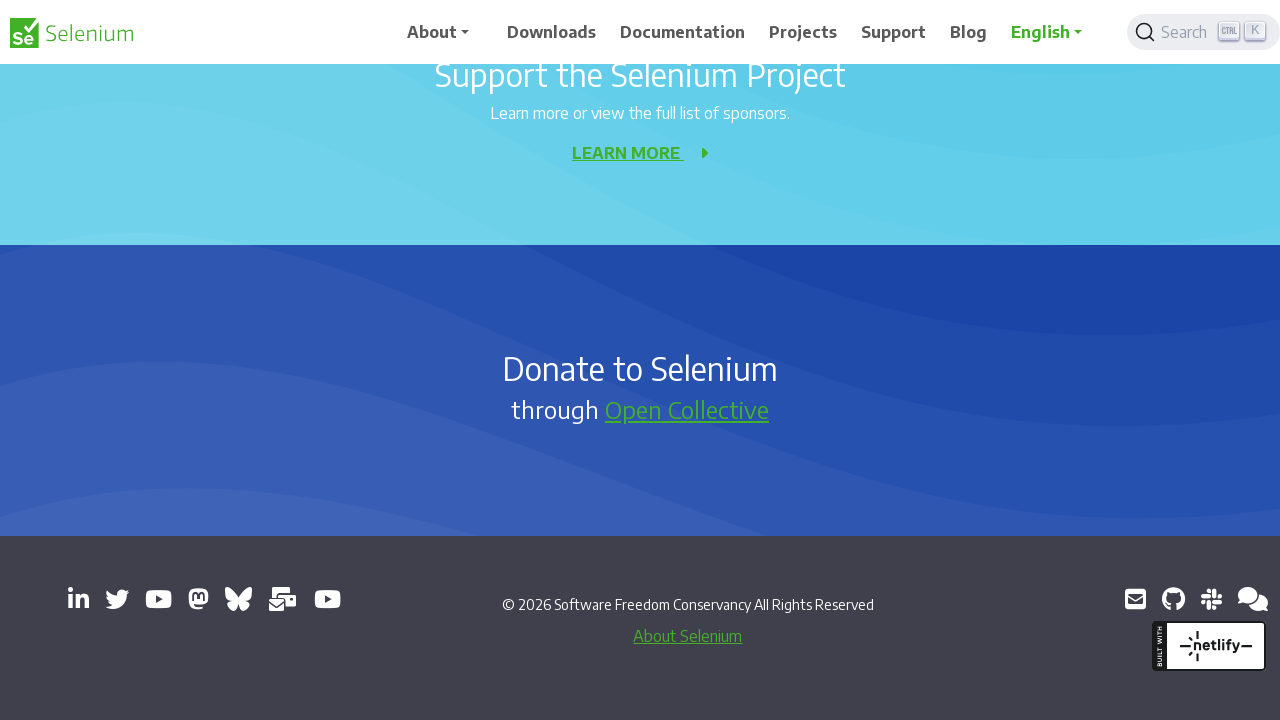

Pressed PageDown key
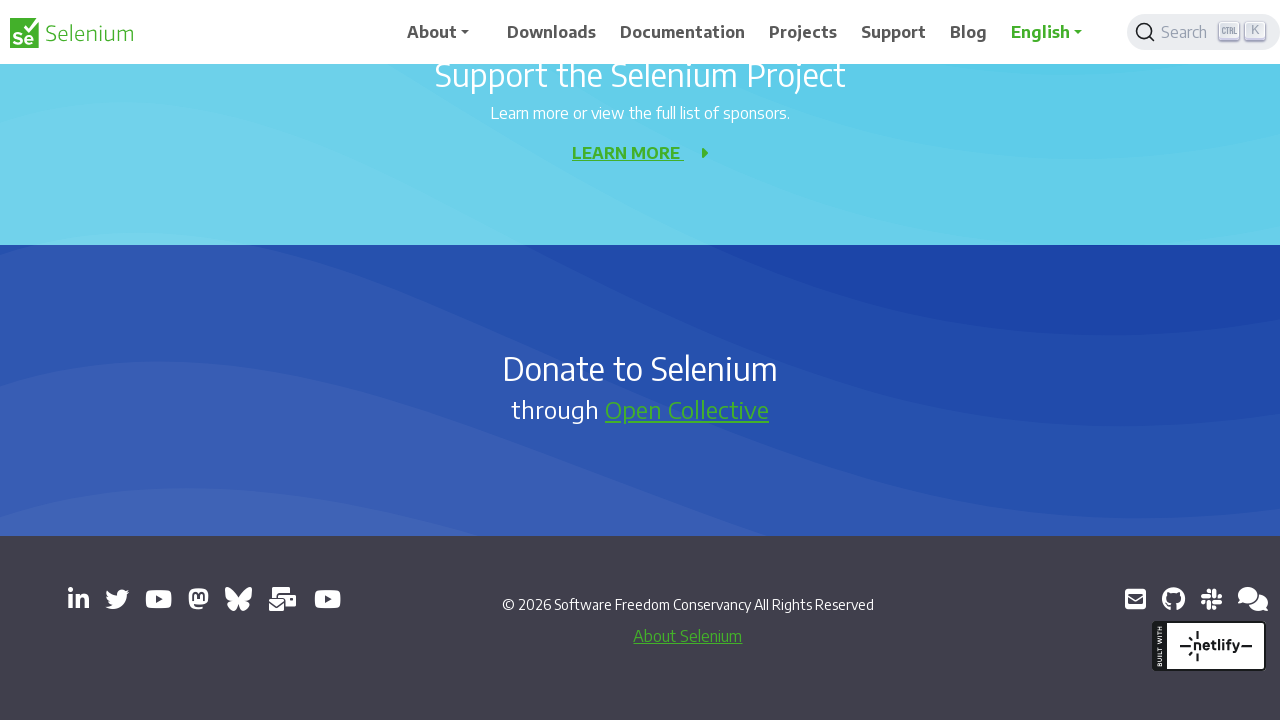

Pressed PageDown key again
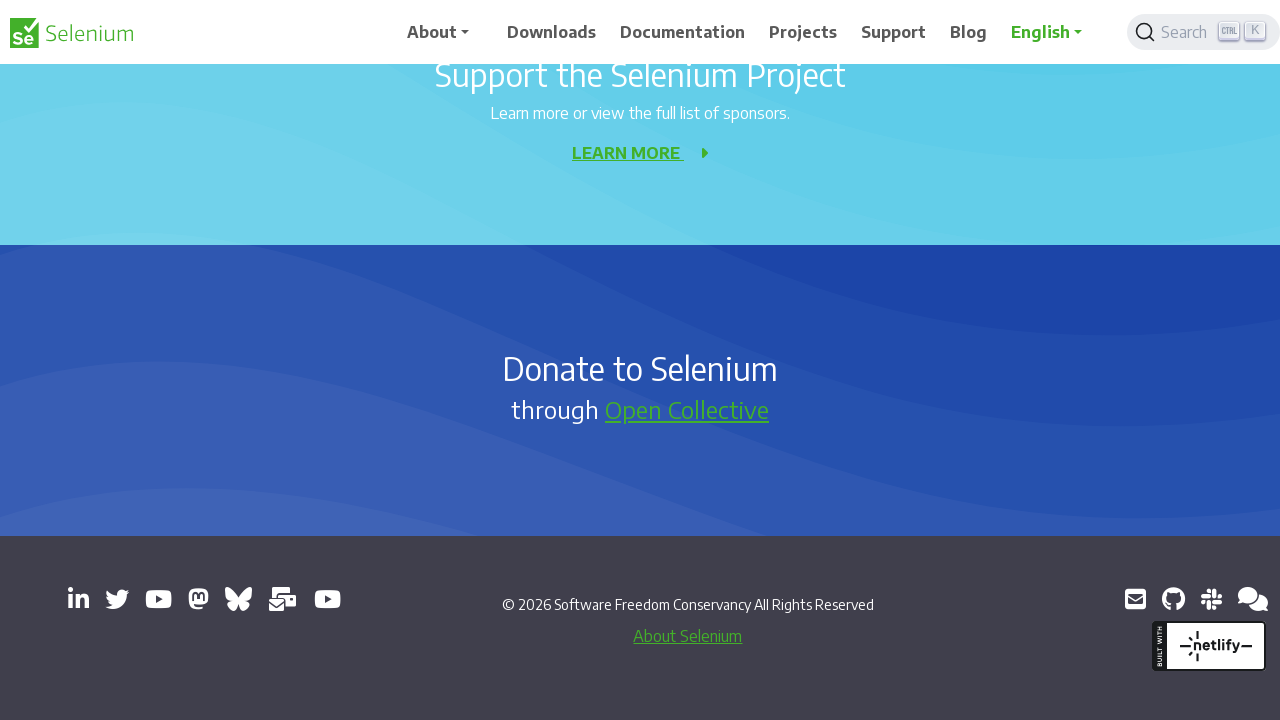

Waited 2 seconds before pressing PageDown
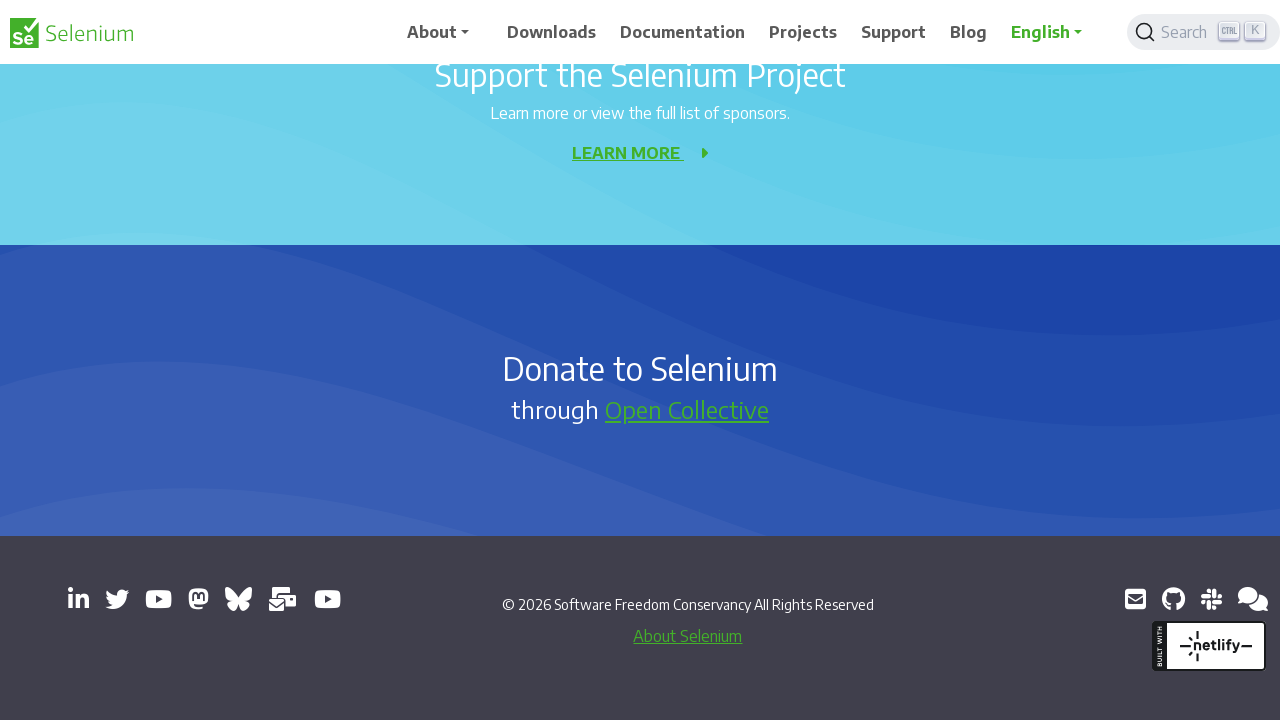

Pressed PageDown key
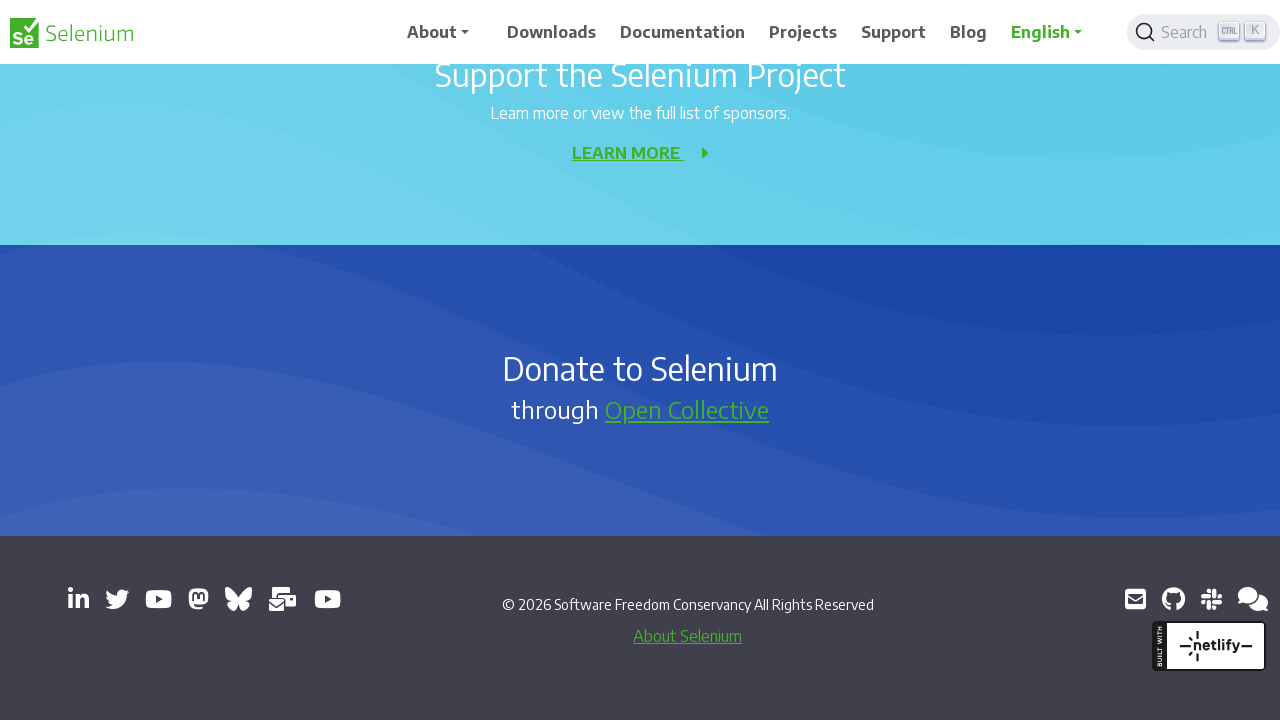

Pressed PageDown key again
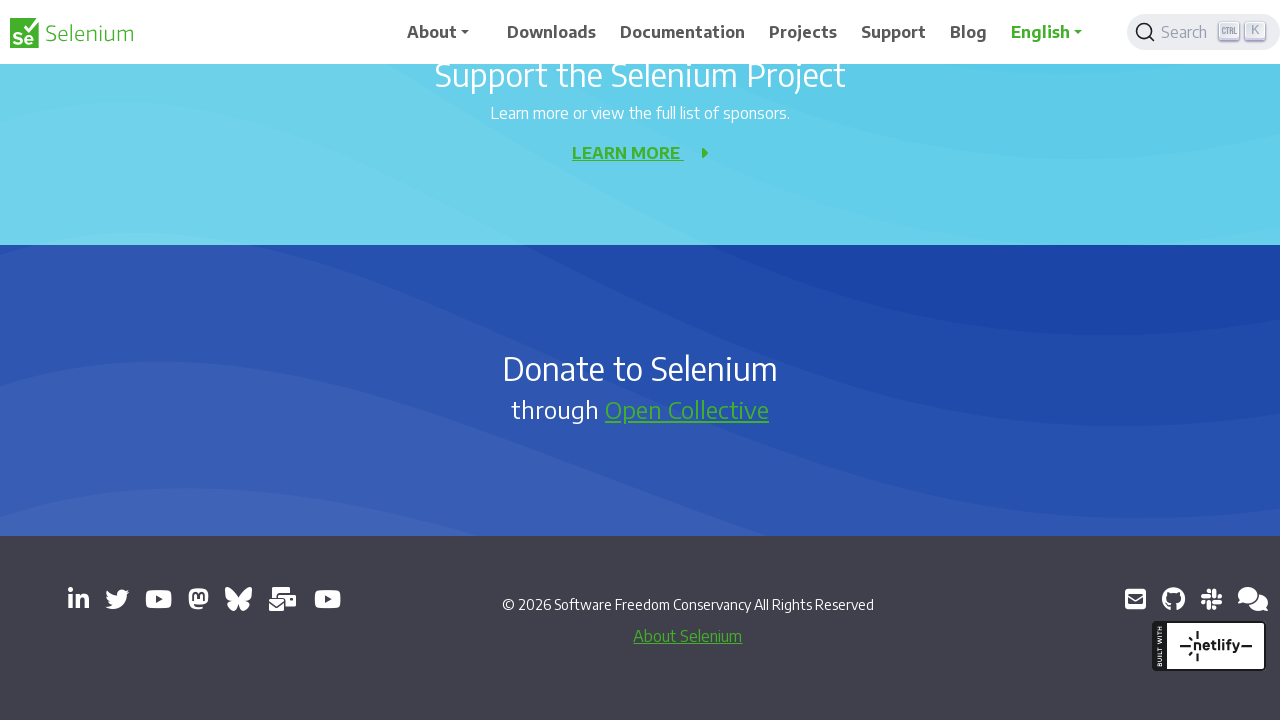

Waited 2 seconds before pressing PageDown
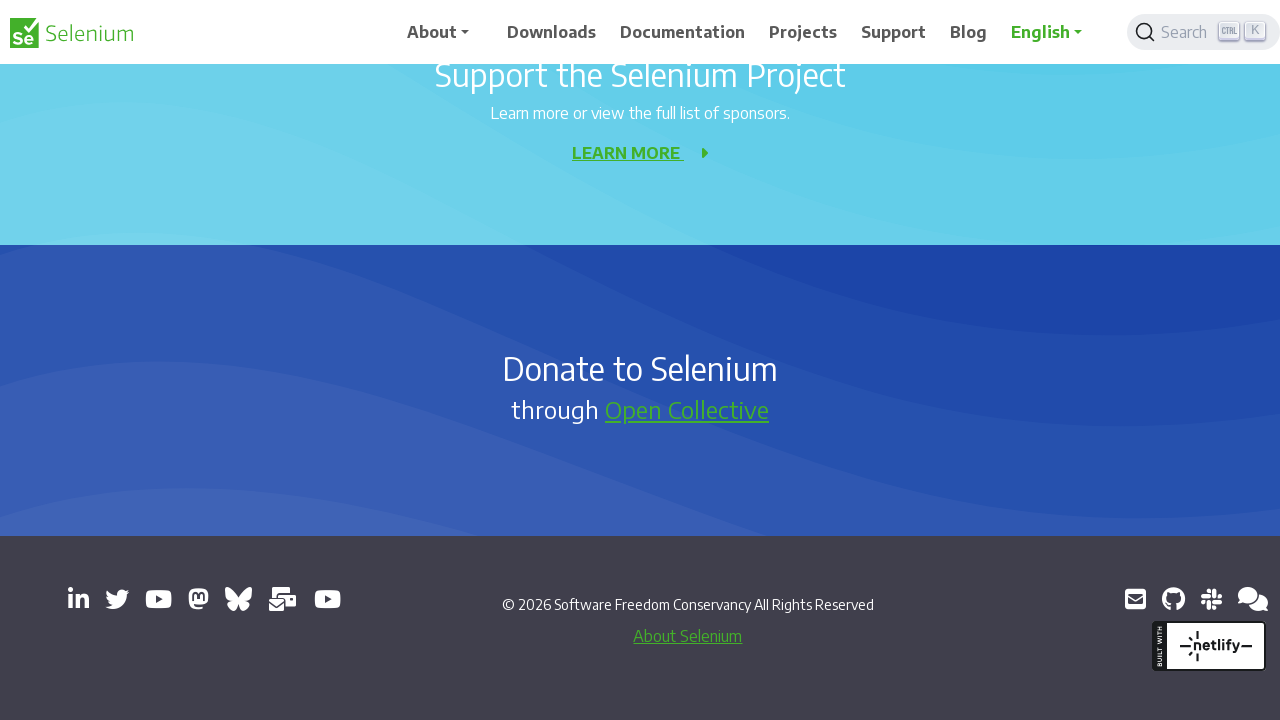

Pressed PageDown key
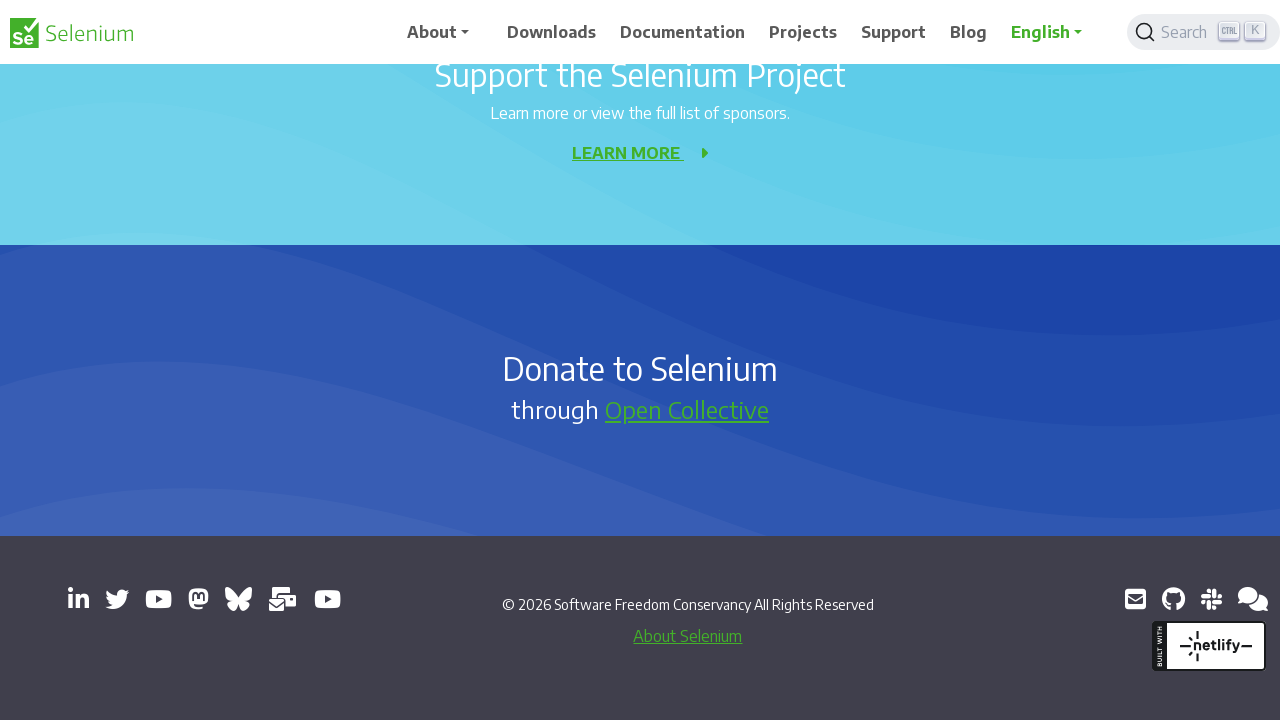

Pressed PageDown key again
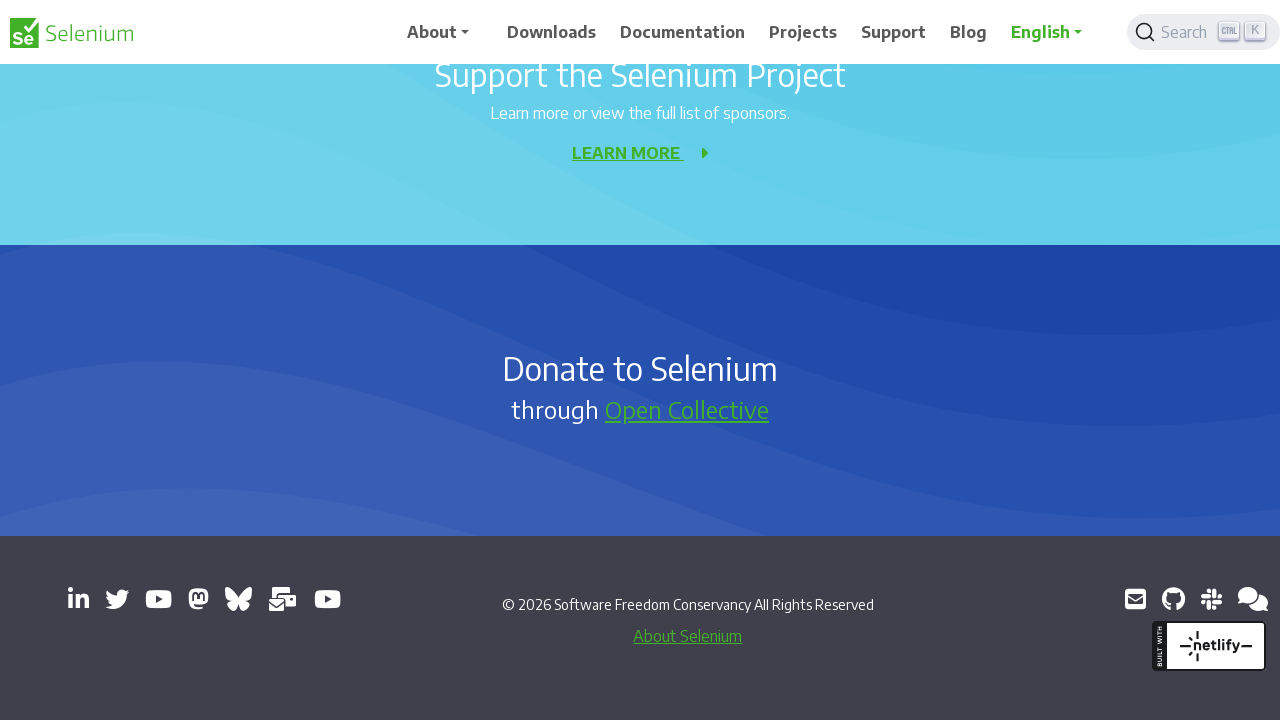

Pressed Enter key
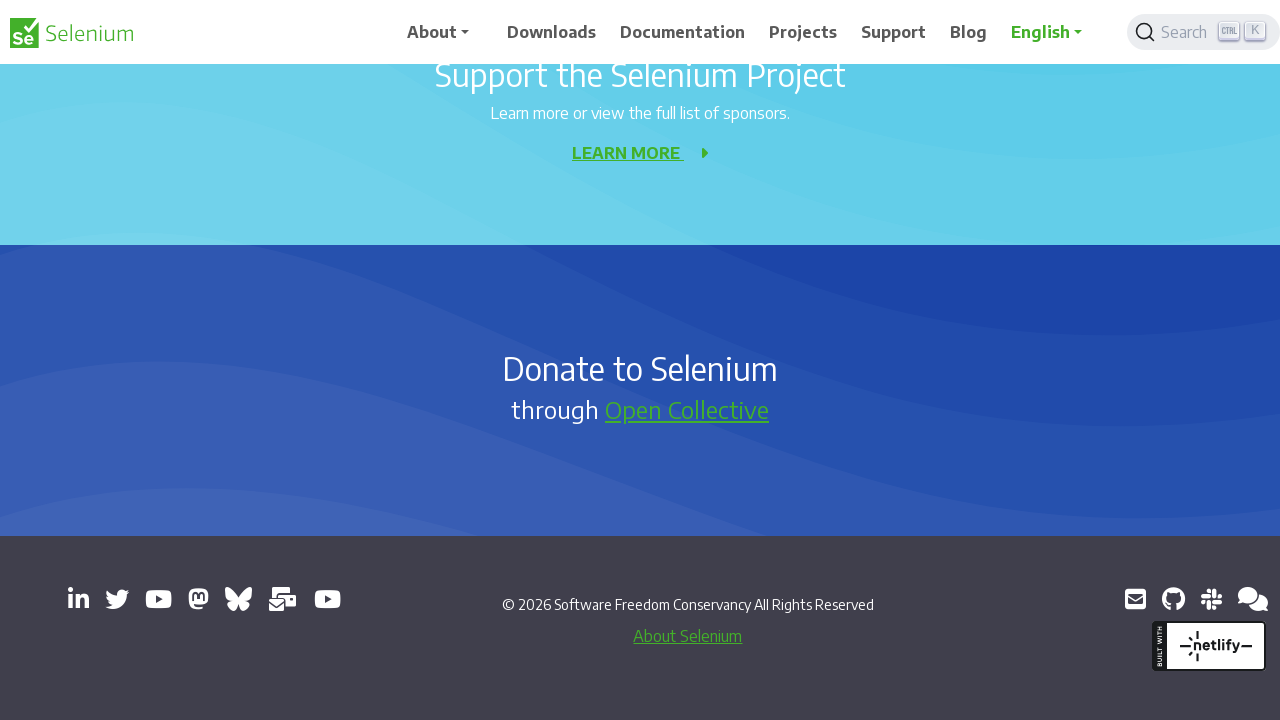

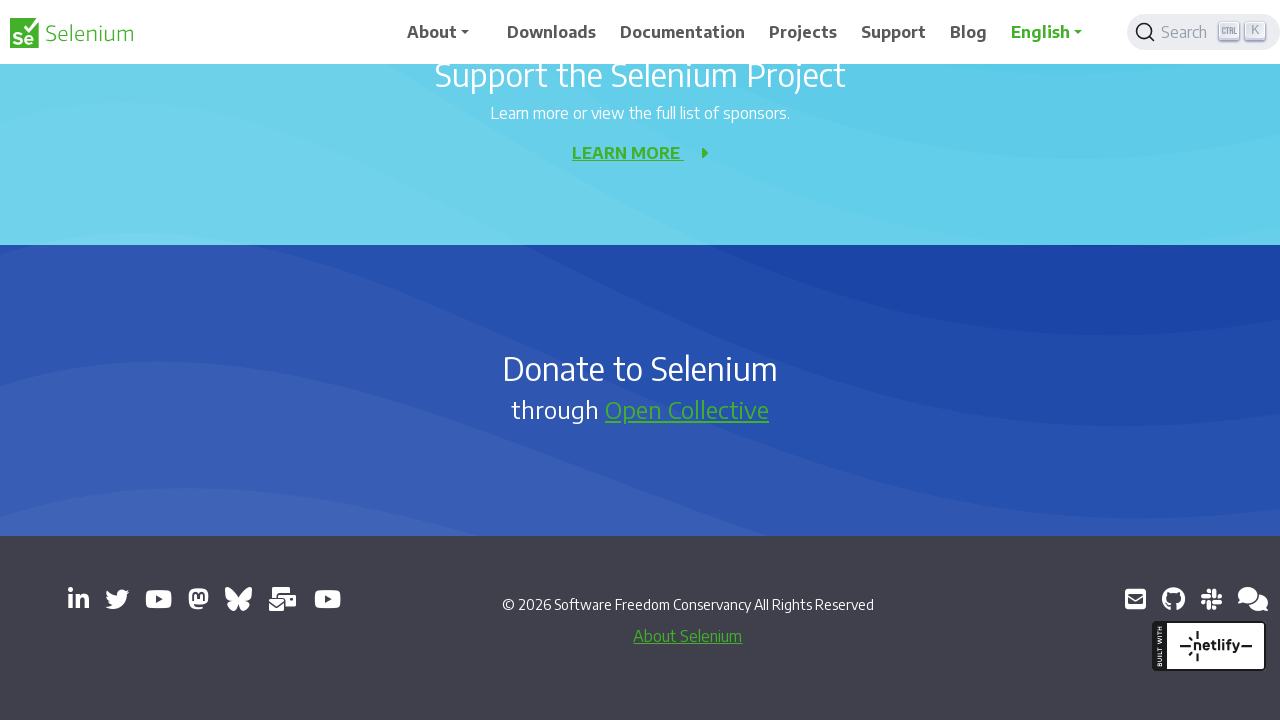